Navigates to GitHub homepage and verifies that the page title contains "GitHub"

Starting URL: https://github.com/

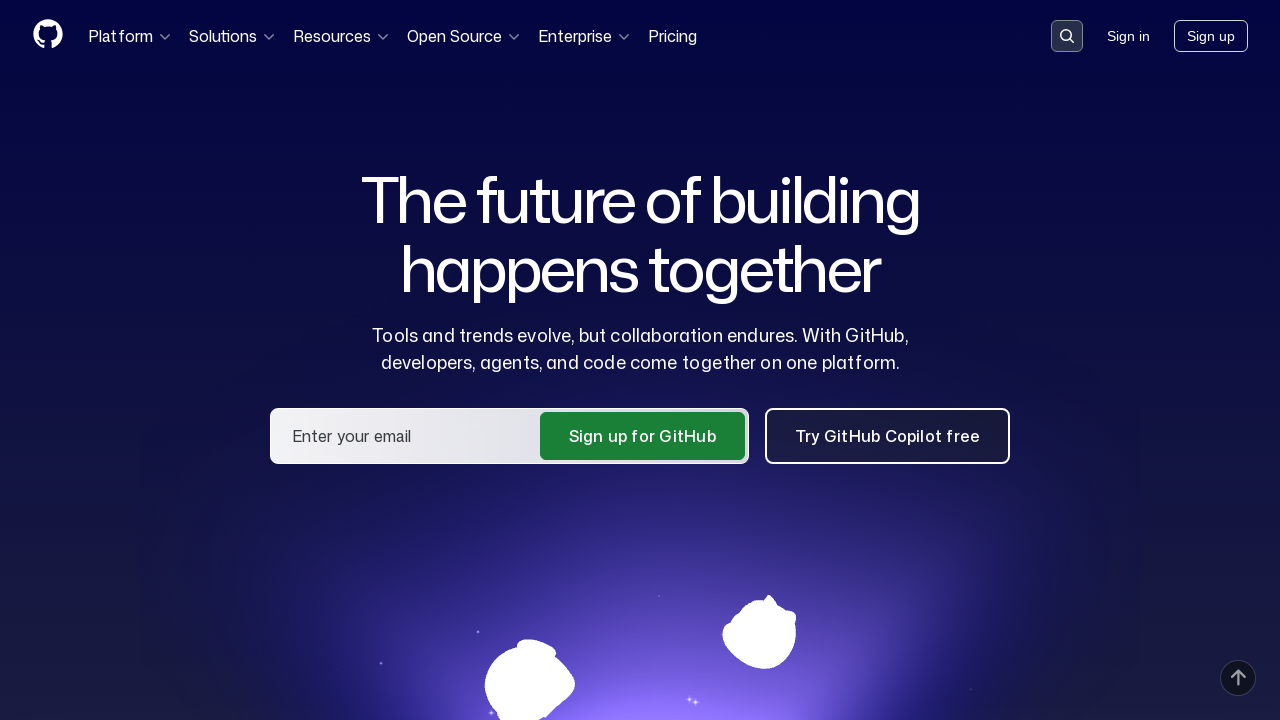

Navigated to GitHub homepage
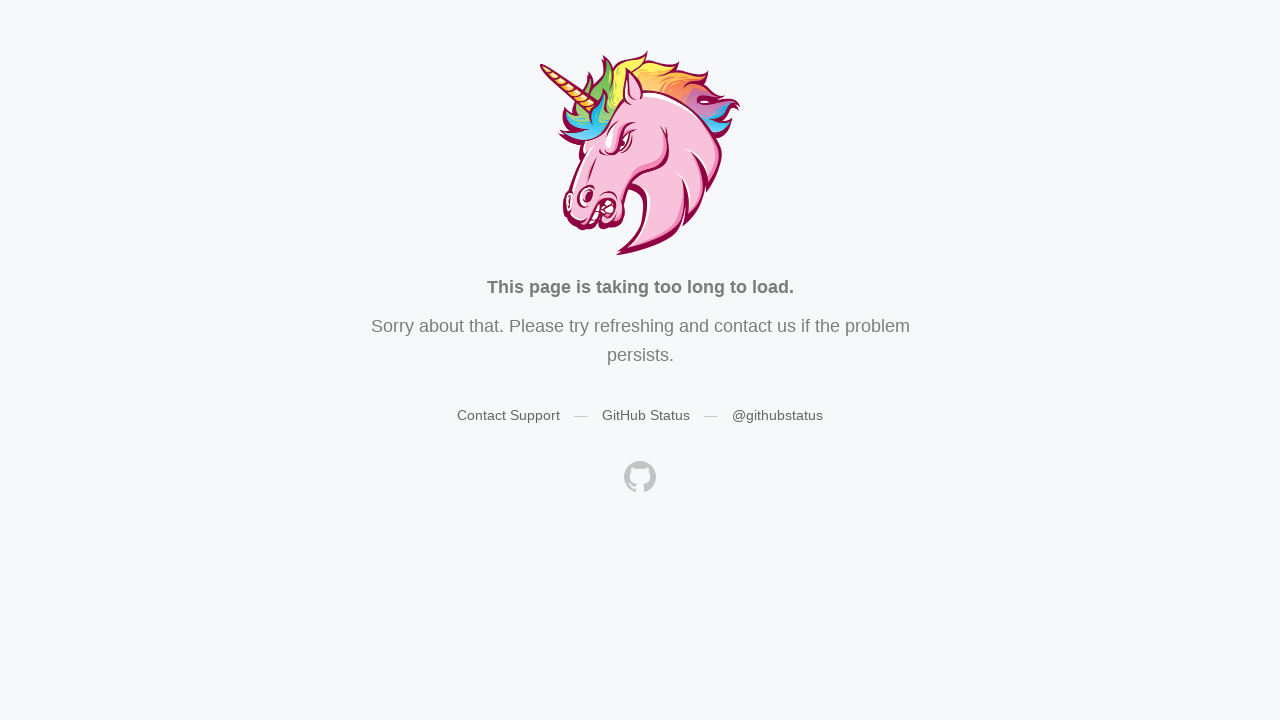

Page loaded and DOM content fully rendered
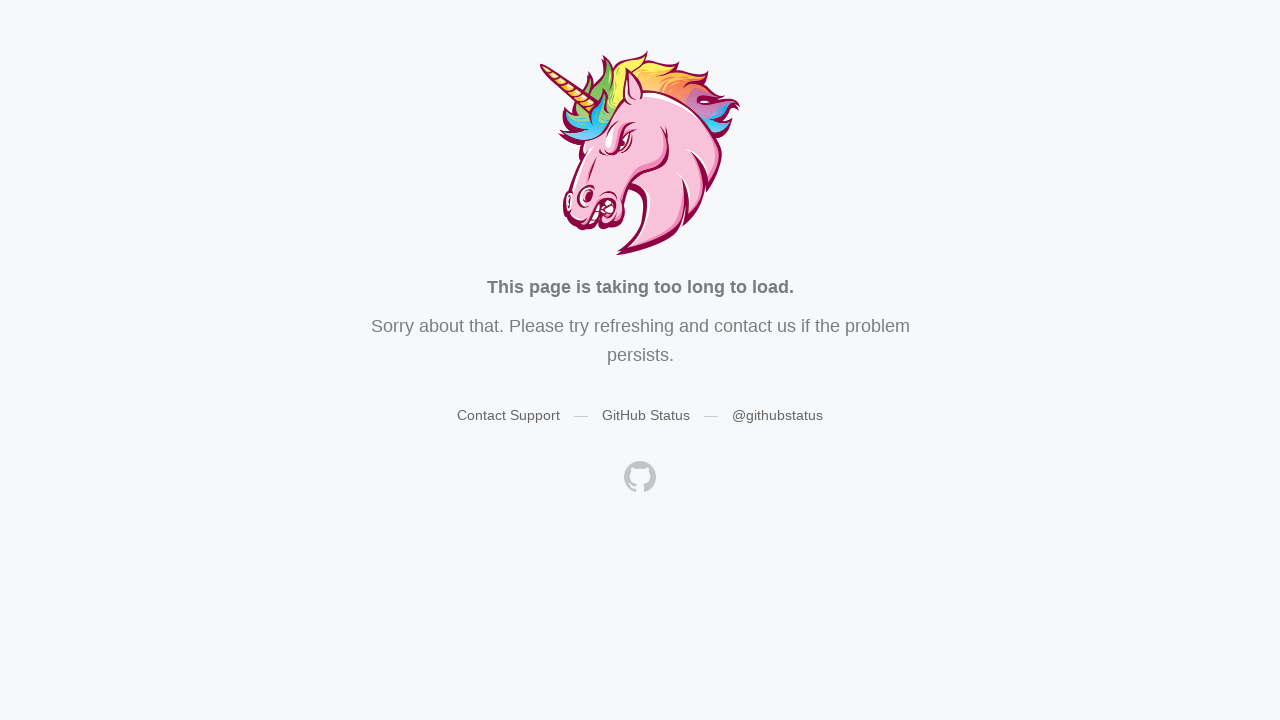

Verified that page title contains 'GitHub'
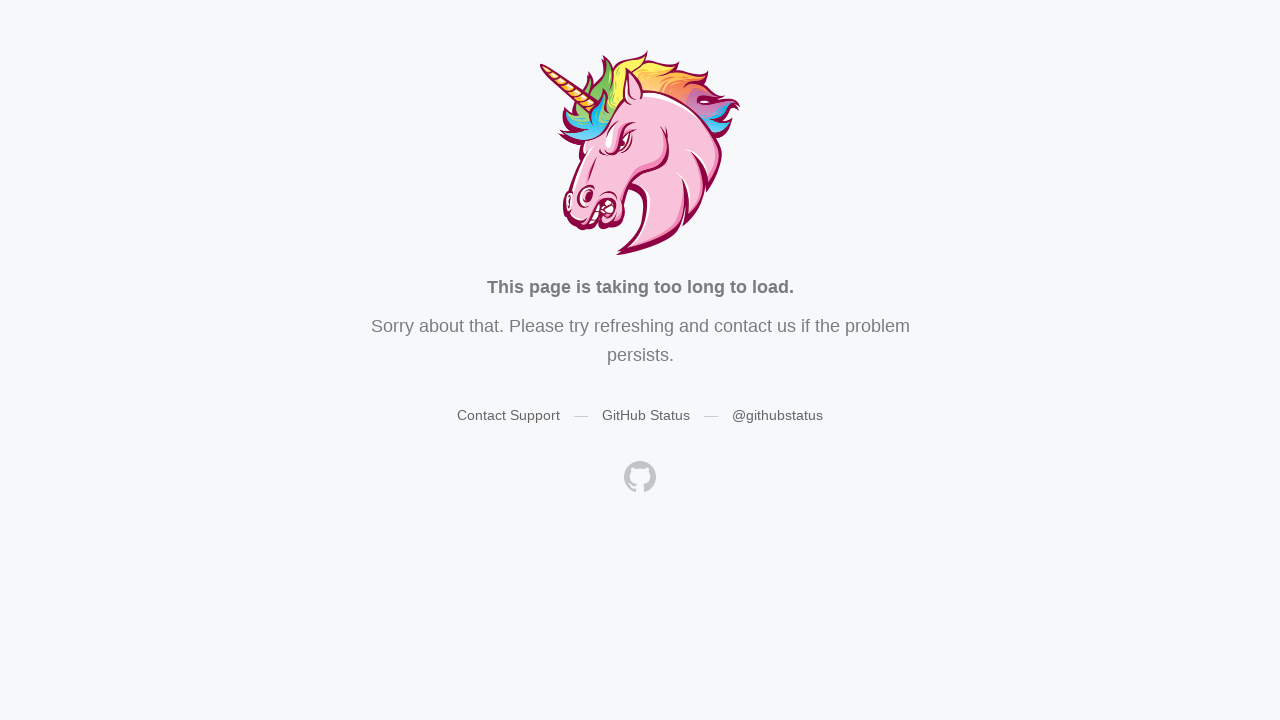

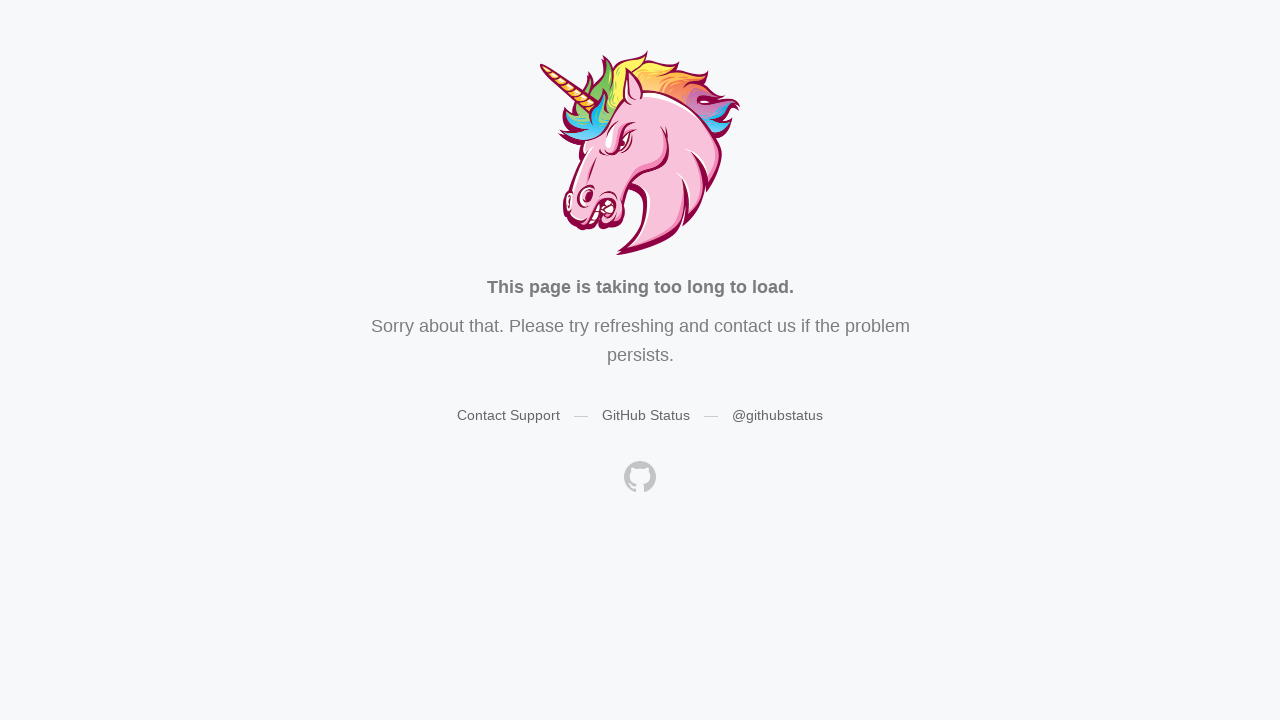